Tests the Playwright documentation homepage by verifying the page title, checking the "Get Started" link attributes, clicking it, and verifying the Introduction page loads.

Starting URL: https://playwright.dev/

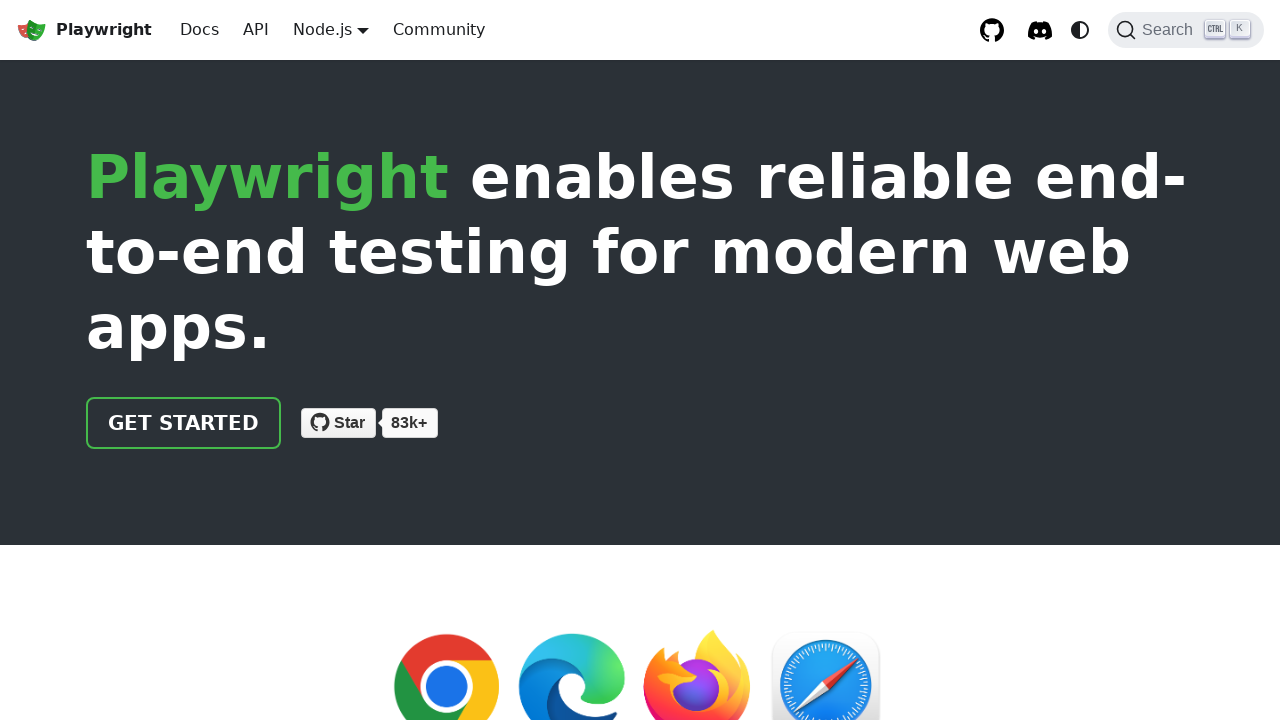

Verified page title contains 'Playwright'
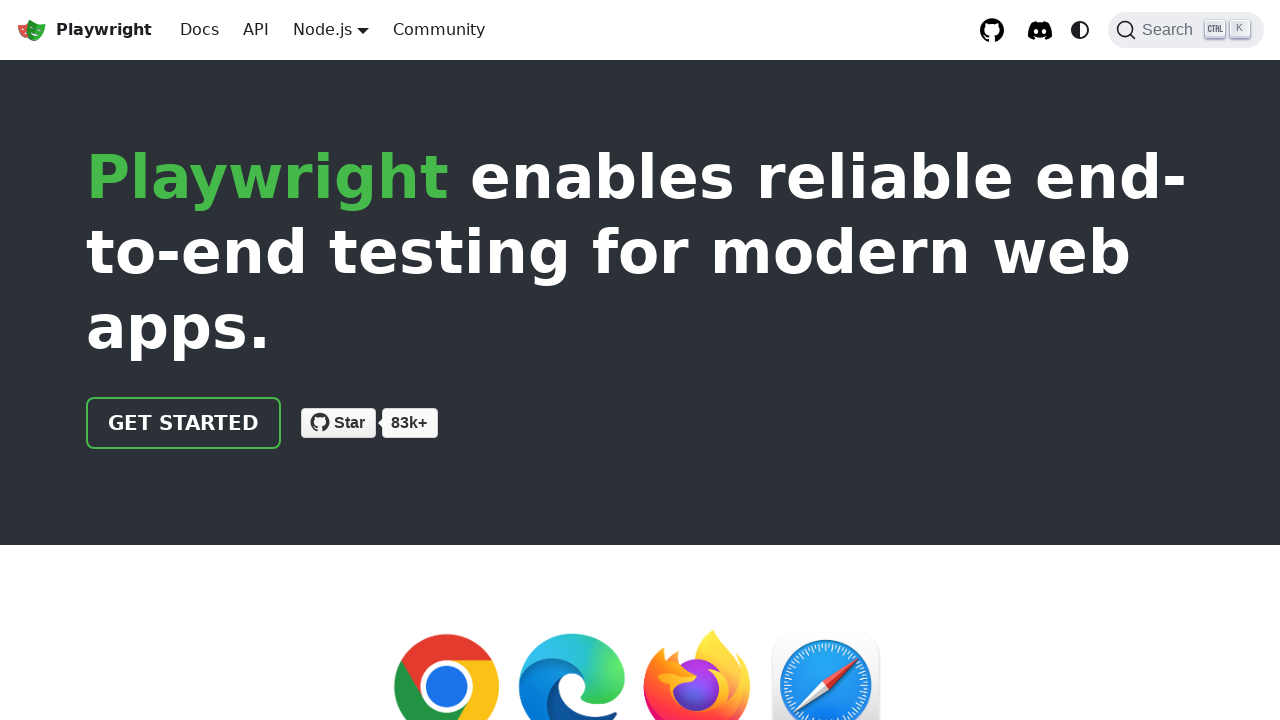

Located 'Get Started' link
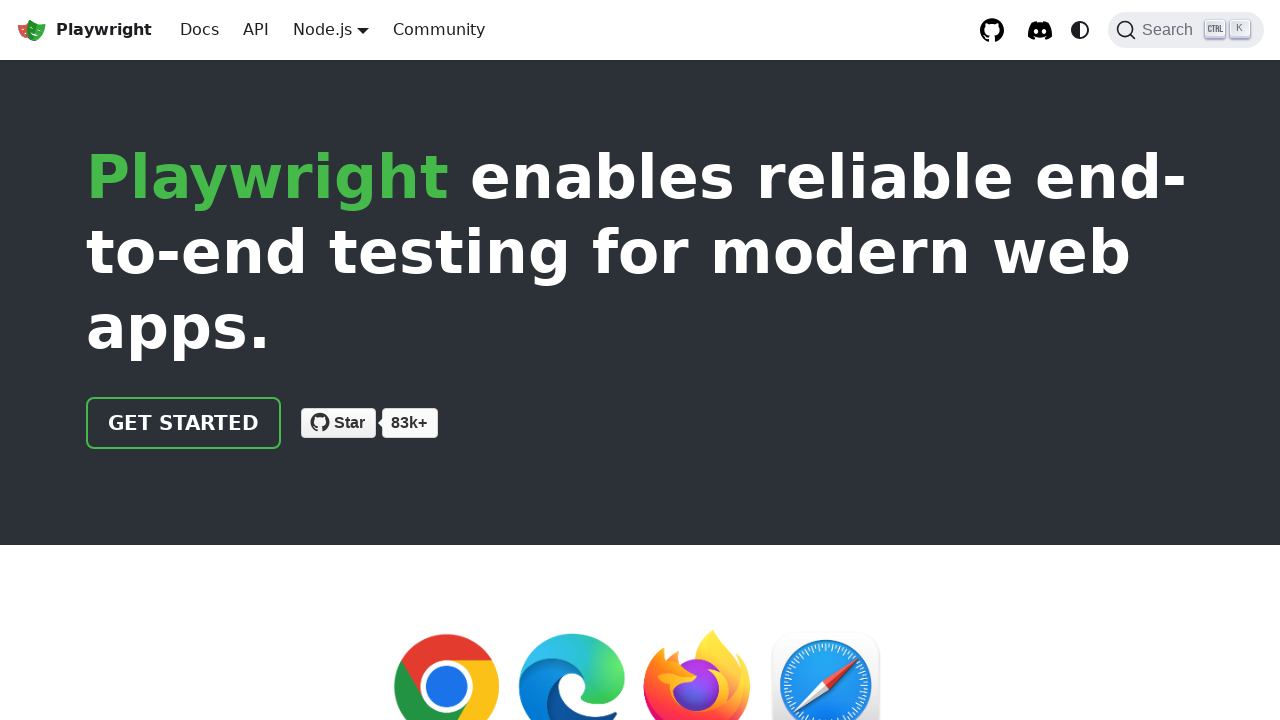

Verified 'Get Started' link has href attribute '/docs/intro'
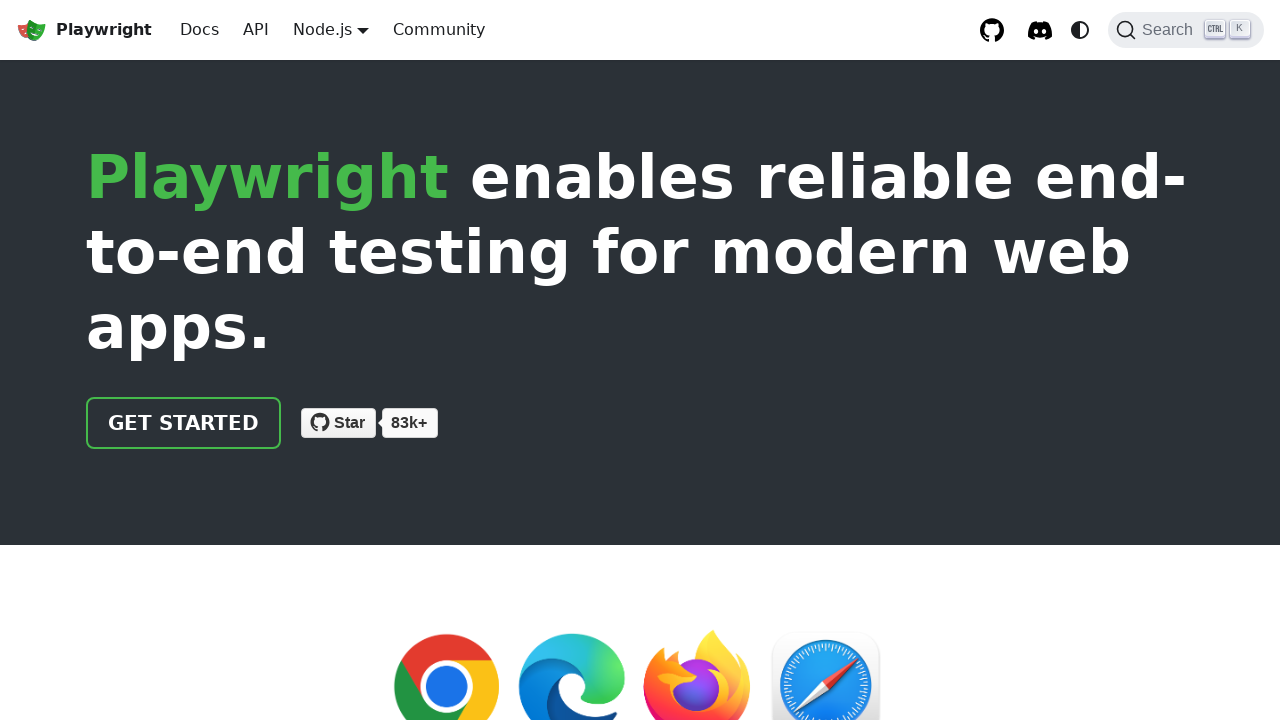

Clicked 'Get Started' link at (184, 423) on text=Get Started >> nth=0
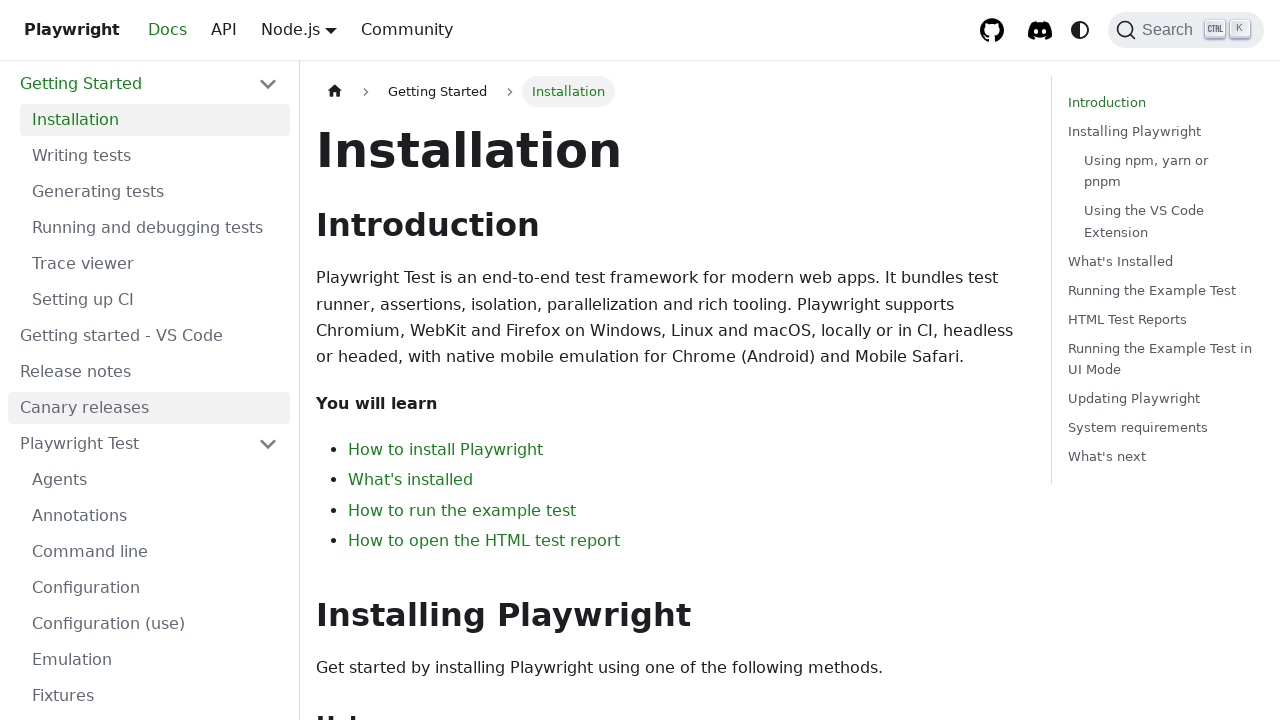

Verified 'Introduction' text is visible on the loaded page
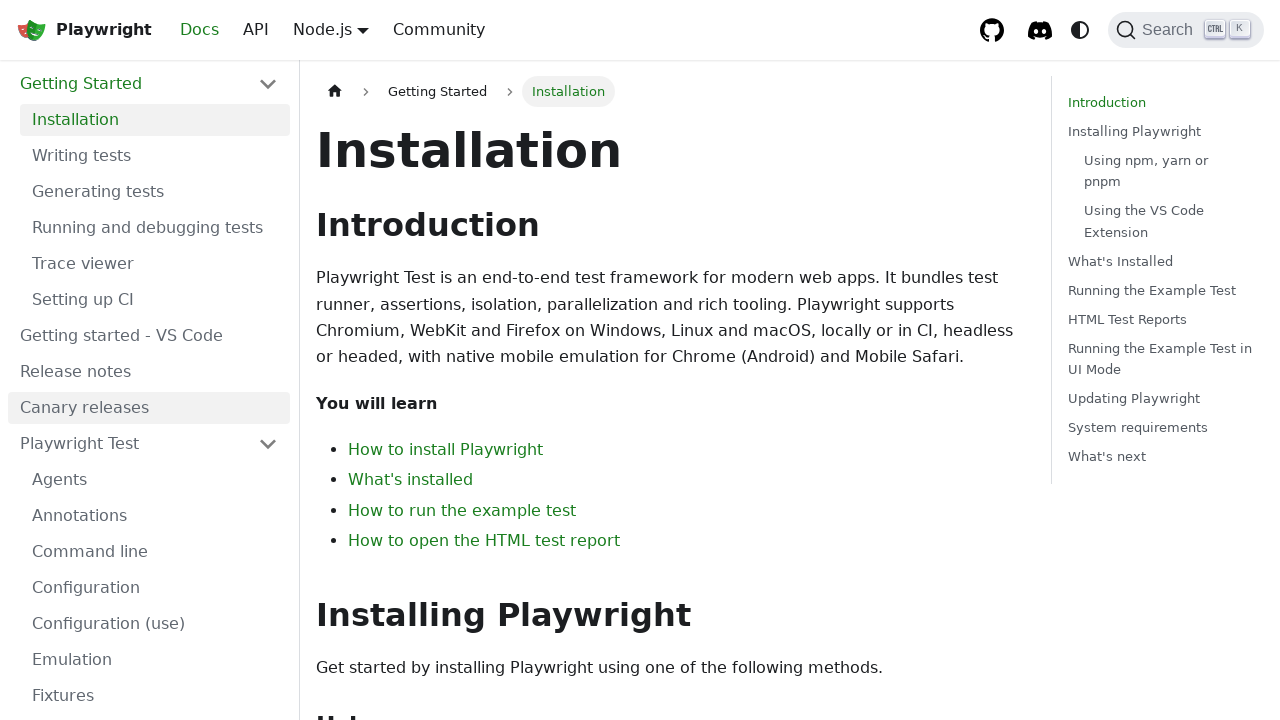

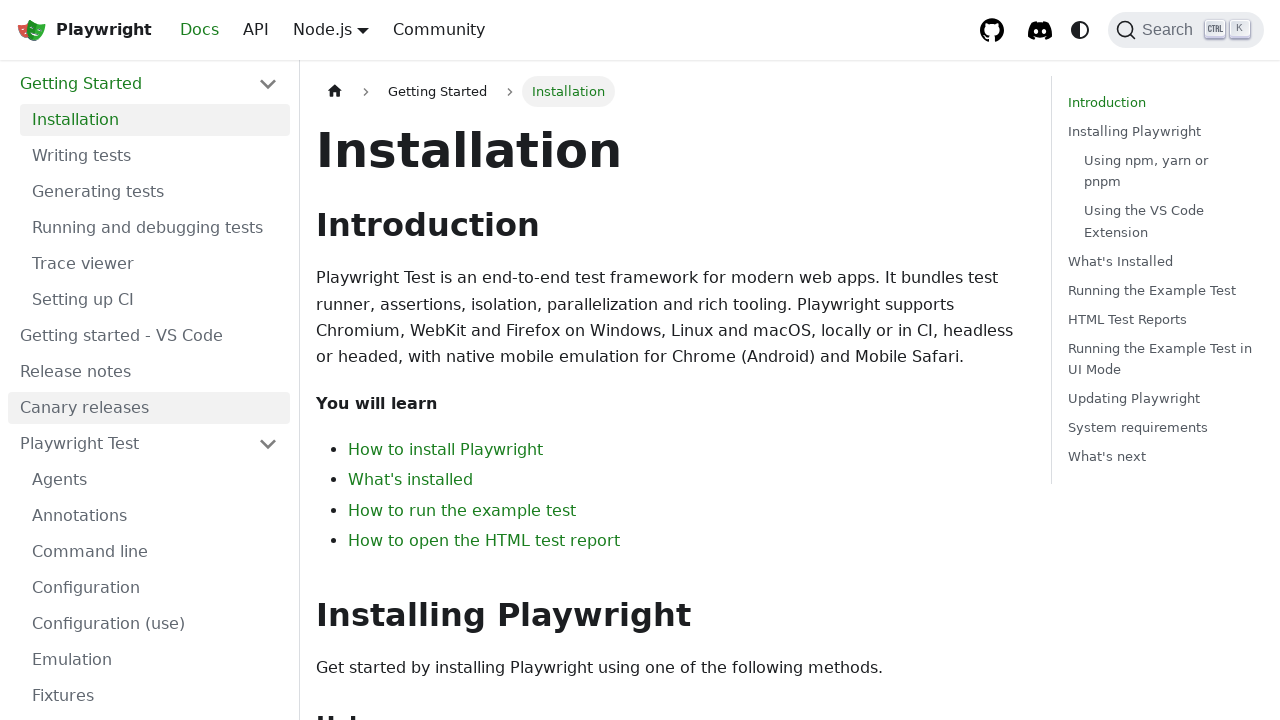